Tests handling of JavaScript alert by switching to iframe, triggering alert, reading its text, and accepting it

Starting URL: https://www.w3schools.com/jsref/tryit.asp?filename=tryjsref_alert

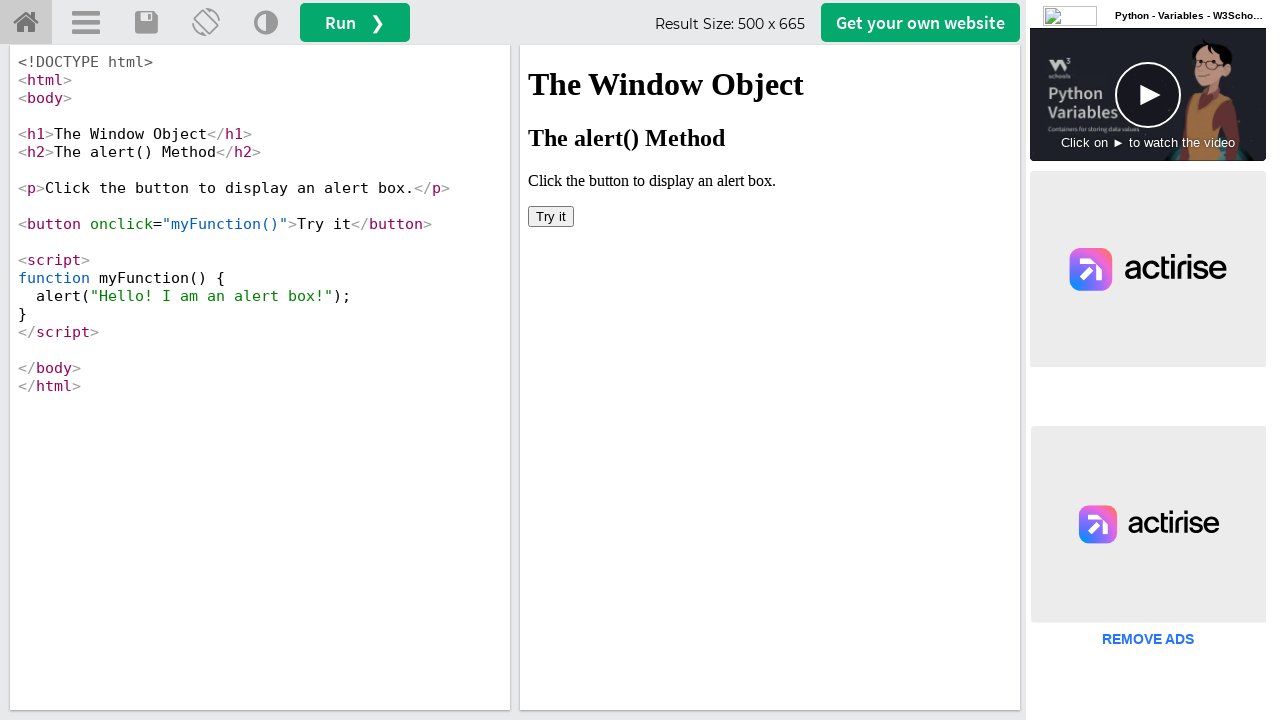

Located iframe with ID 'iframeResult' containing the alert button
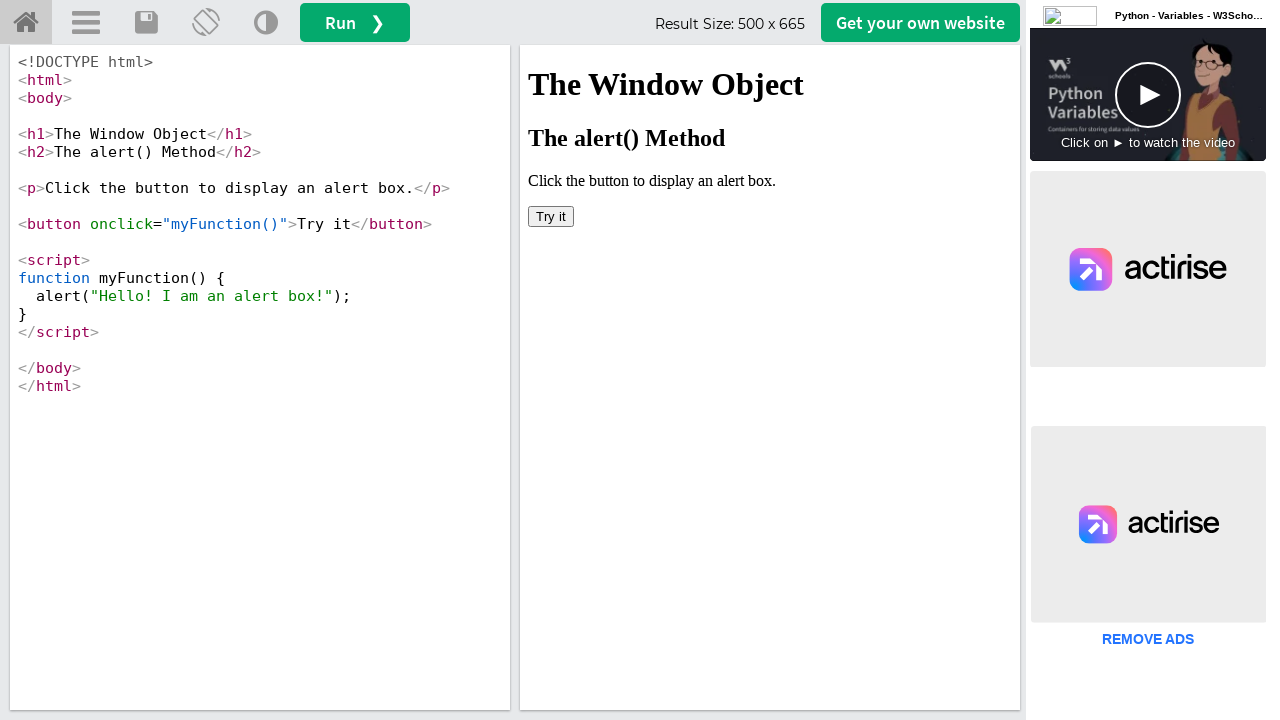

Clicked button in iframe to trigger JavaScript alert at (551, 216) on #iframeResult >> internal:control=enter-frame >> xpath=/html/body/button
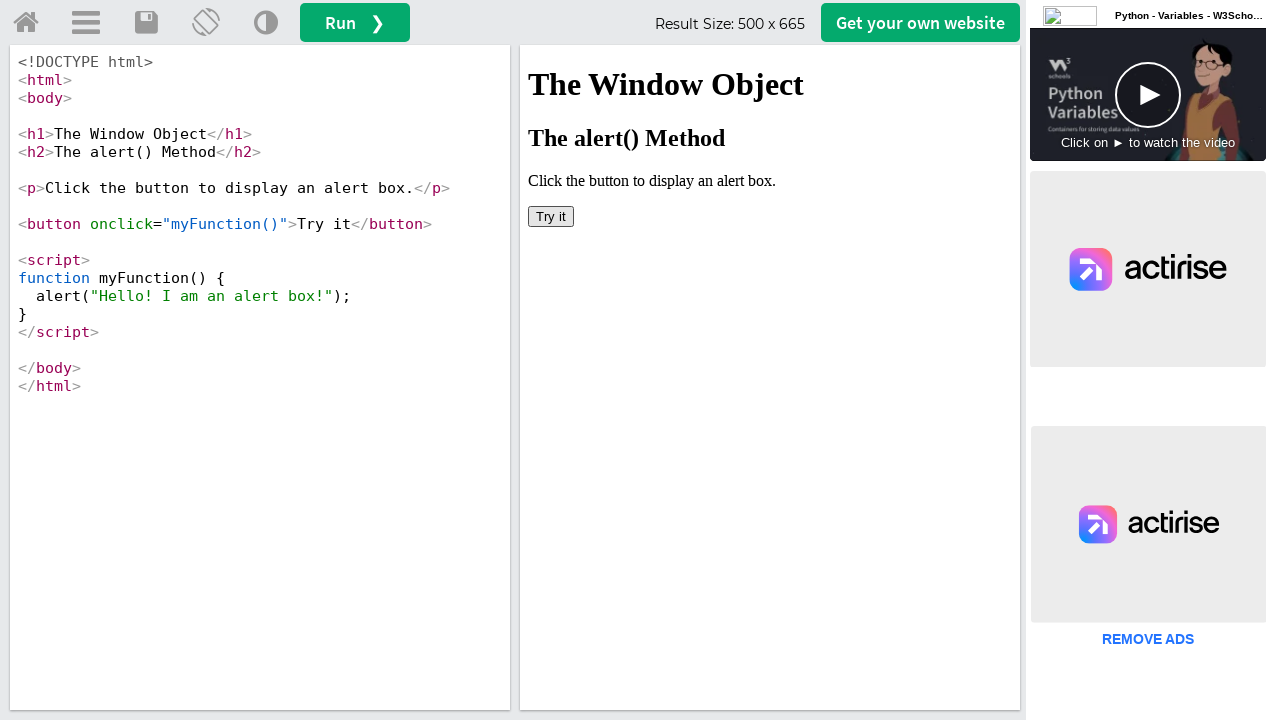

Set up dialog handler to accept alerts
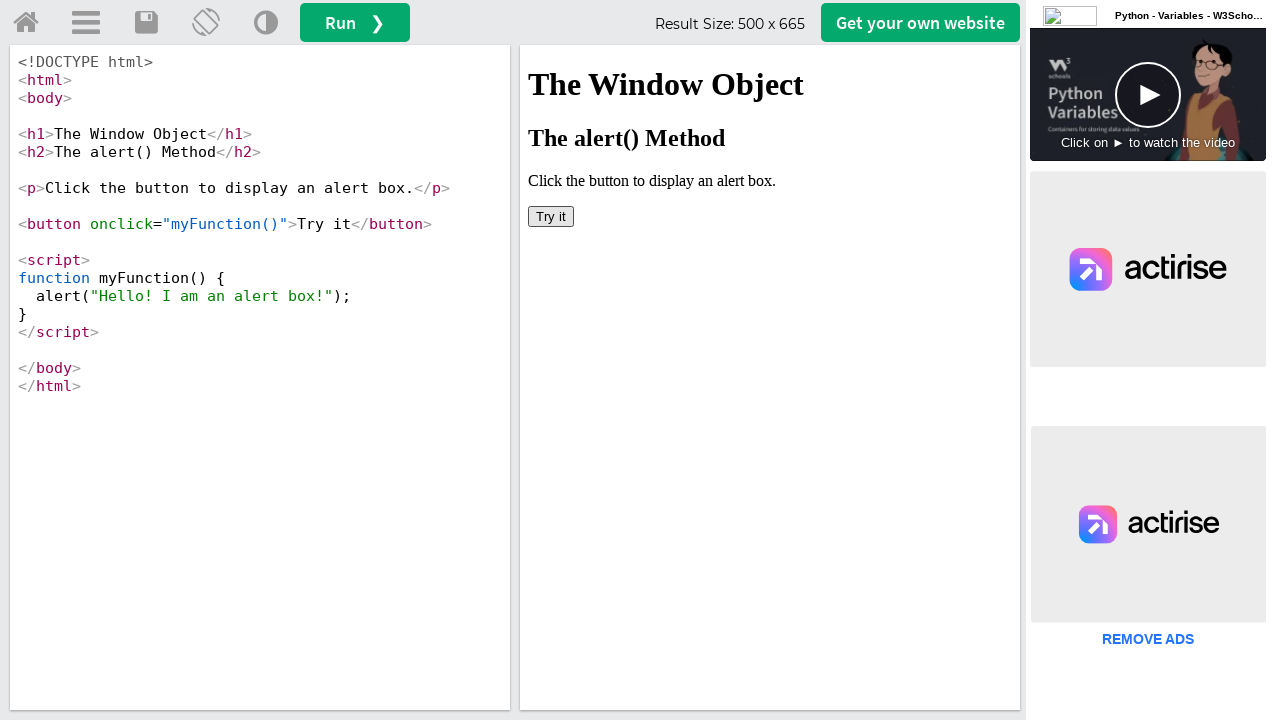

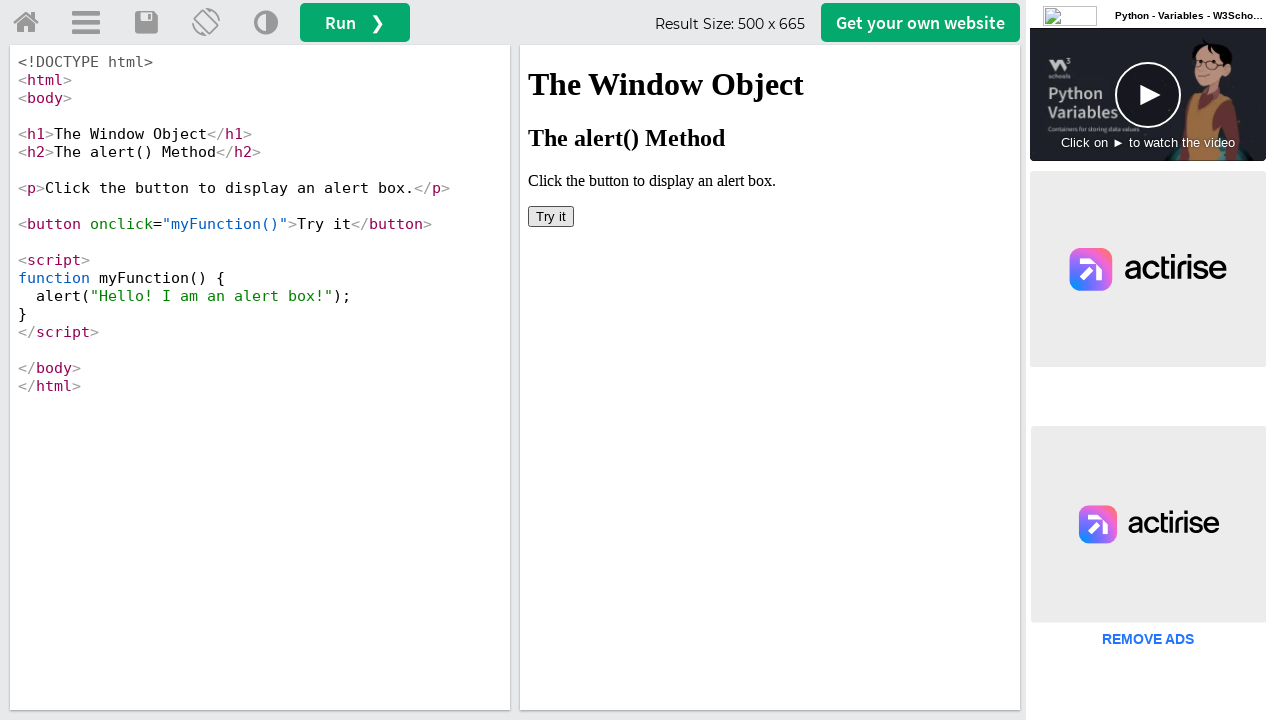